Tests the 'Ping Us' contact form on the Uran company website by filling in the name, email, and message fields.

Starting URL: https://urancompany.com/

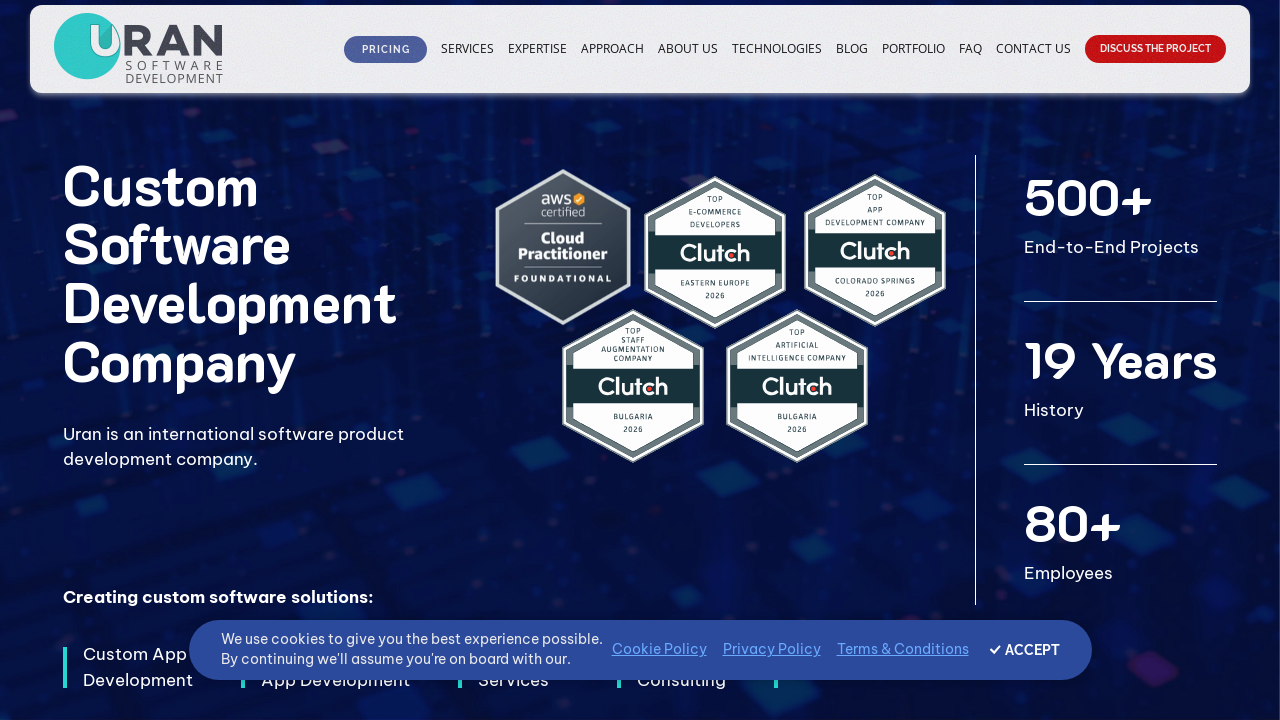

Filled name field with 'John Anderson' on input[name='name'], input[placeholder*='name' i], #name
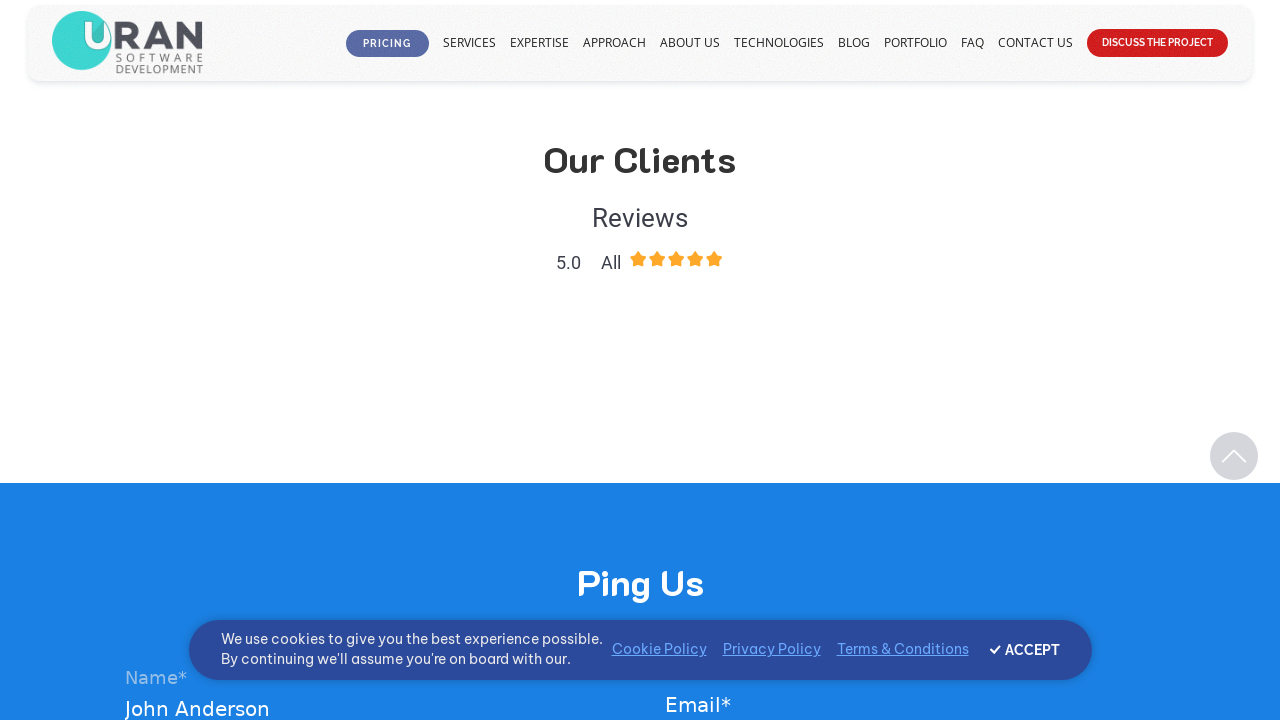

Filled email field with 'john.anderson@testmail.com' on input[name='email'], input[type='email'], input[placeholder*='email' i], #email
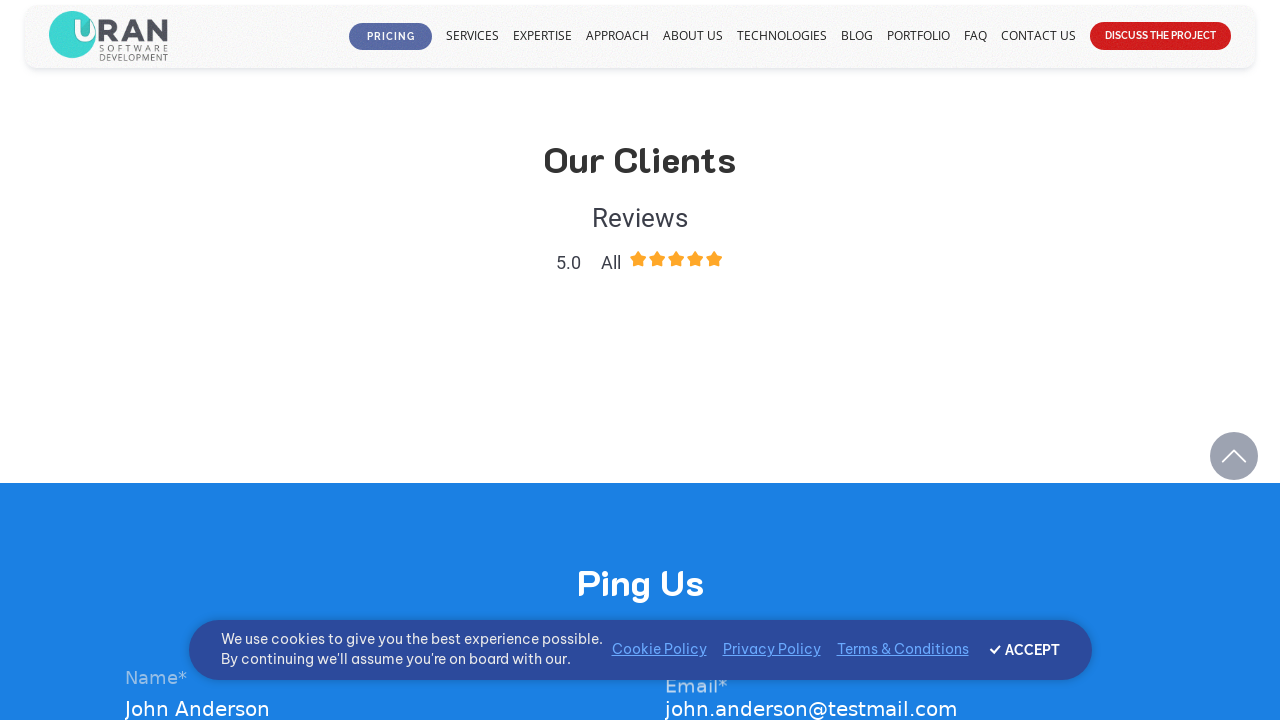

Filled message field with service inquiry message on textarea[name='message'], textarea[placeholder*='message' i], #message
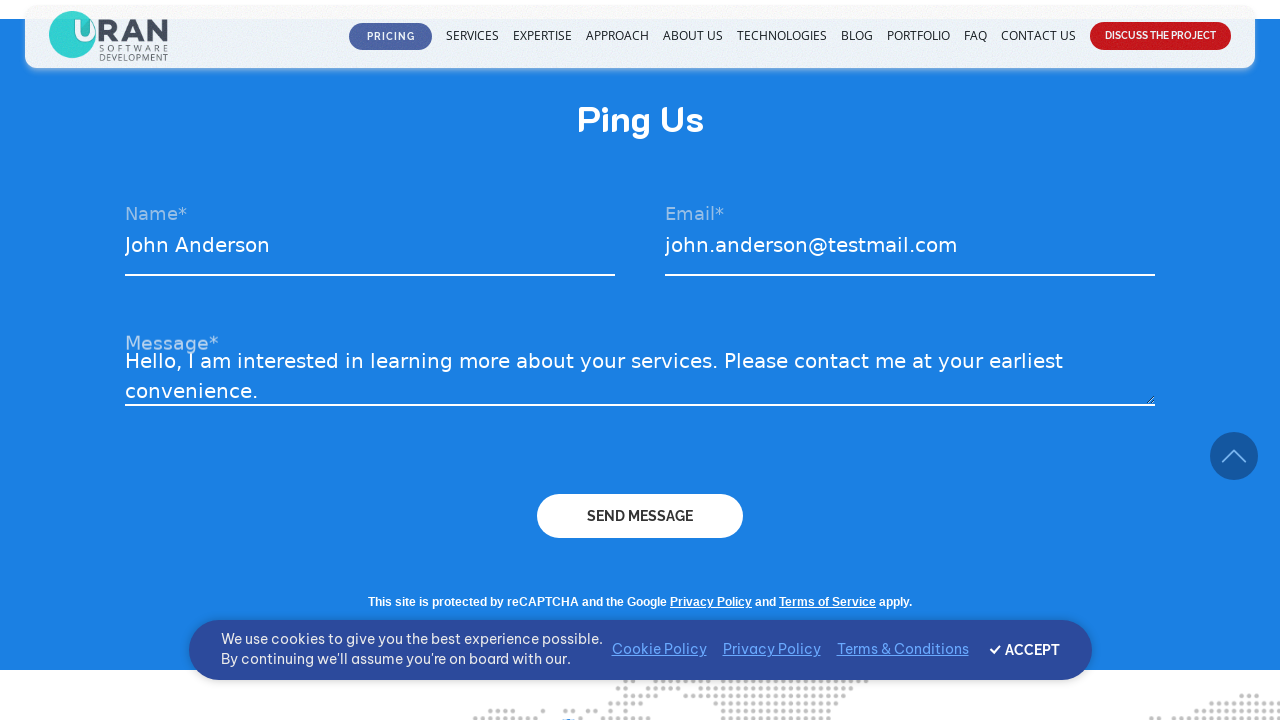

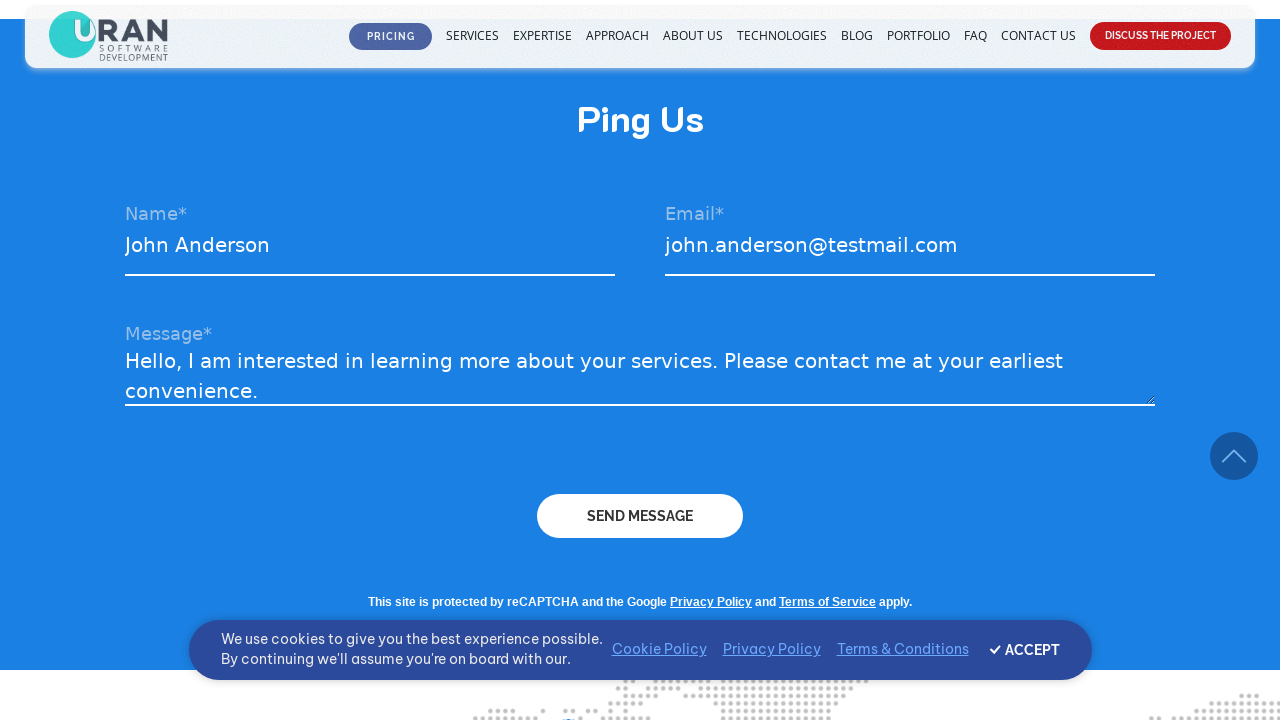